Tests the signup functionality on demoblaze.com by filling in registration details and submitting the signup form

Starting URL: https://www.demoblaze.com/

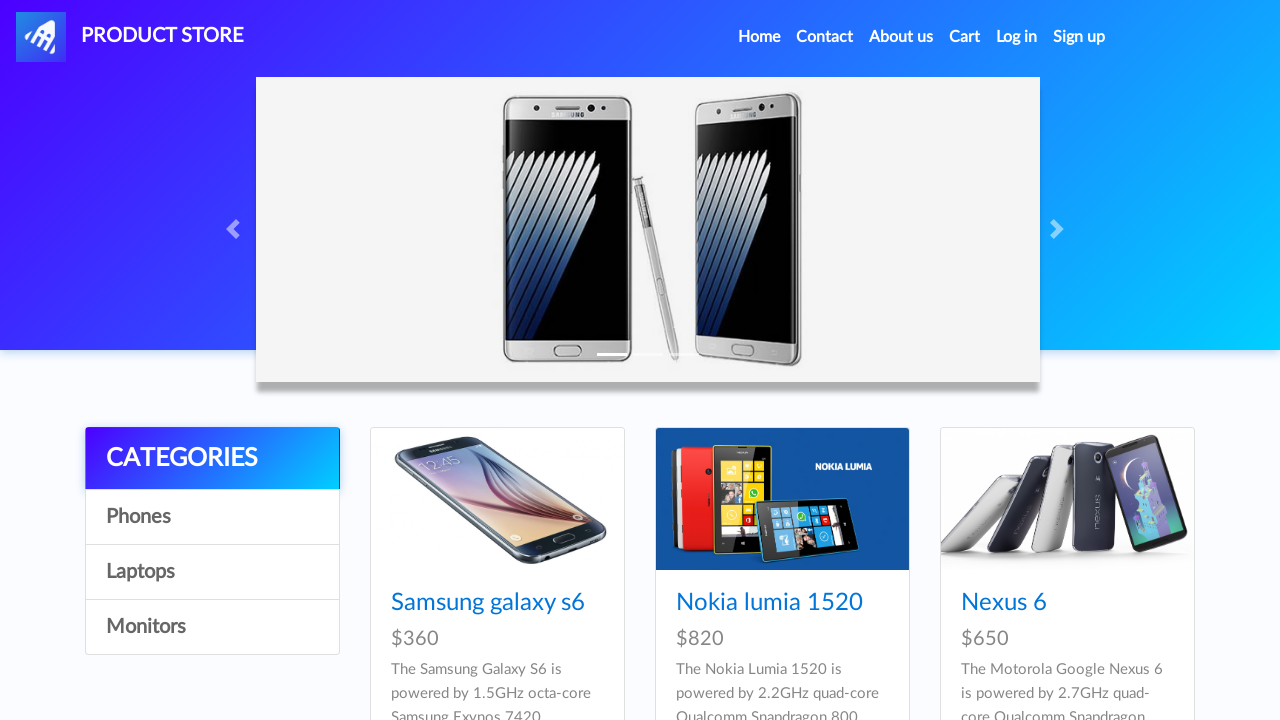

Clicked signup button to open signup modal at (1079, 37) on #signin2
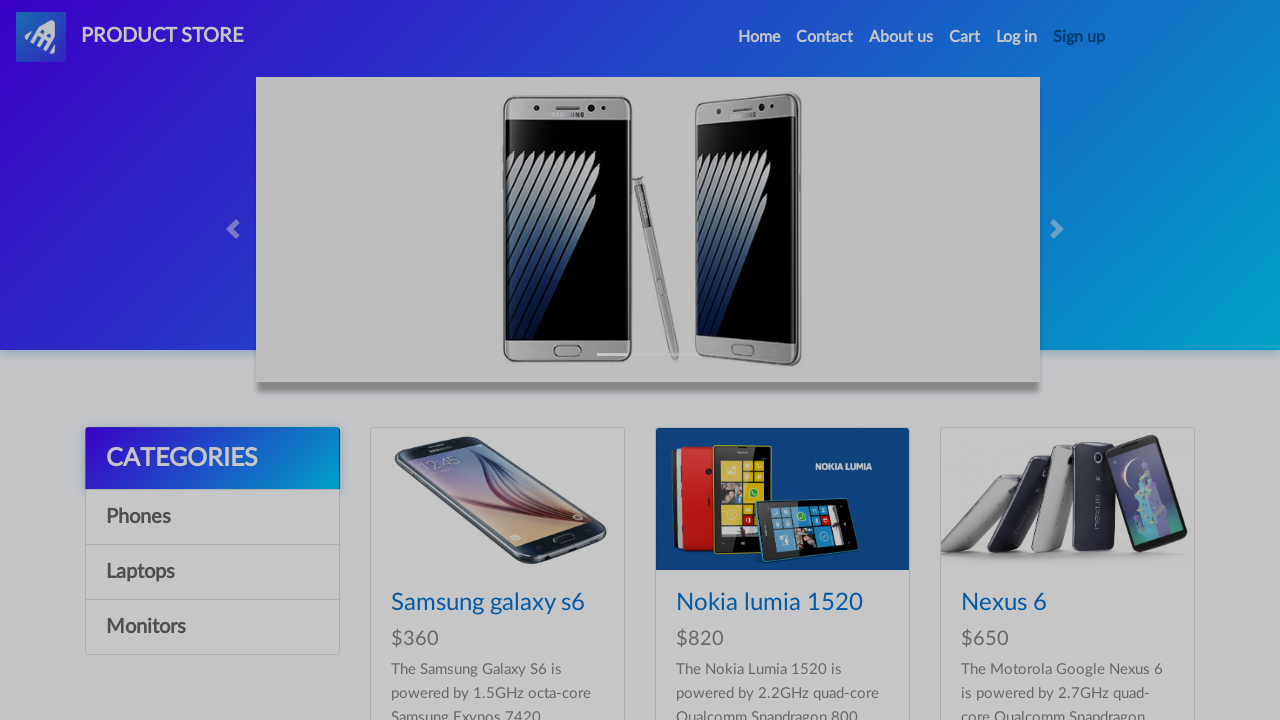

Signup modal loaded with username field visible
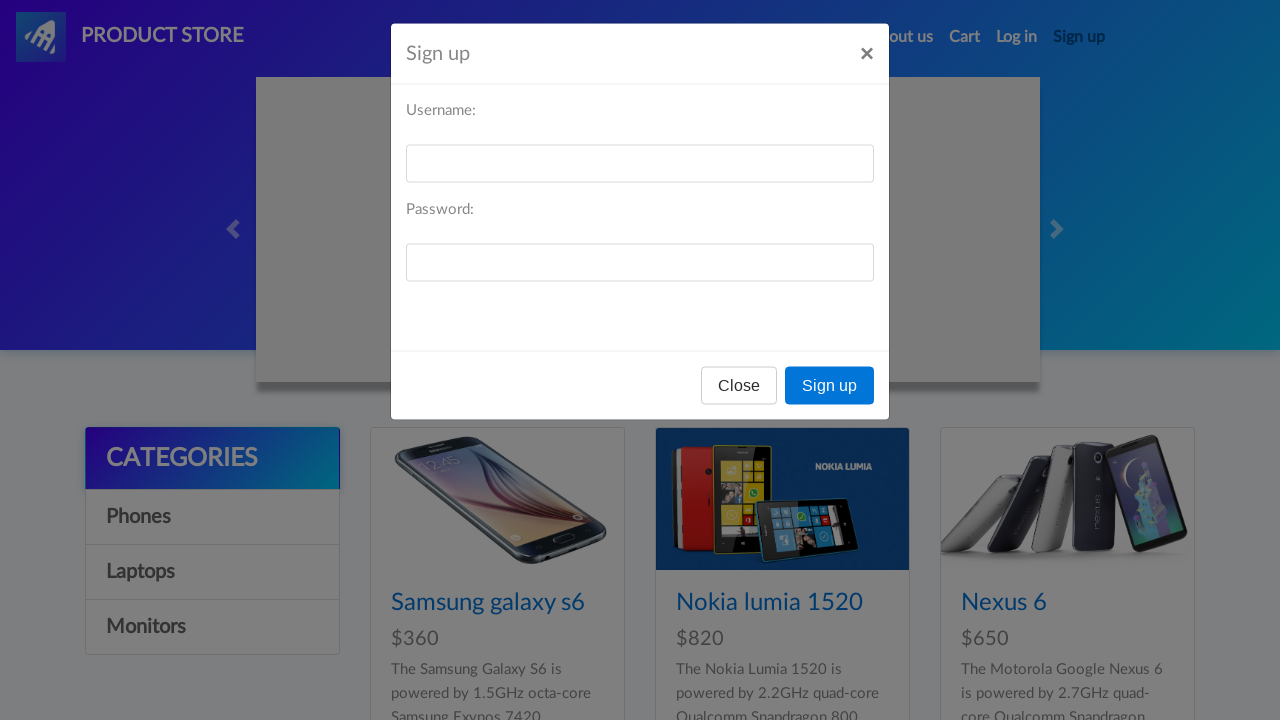

Filled username field with 'testuser892@example.com' on #sign-username
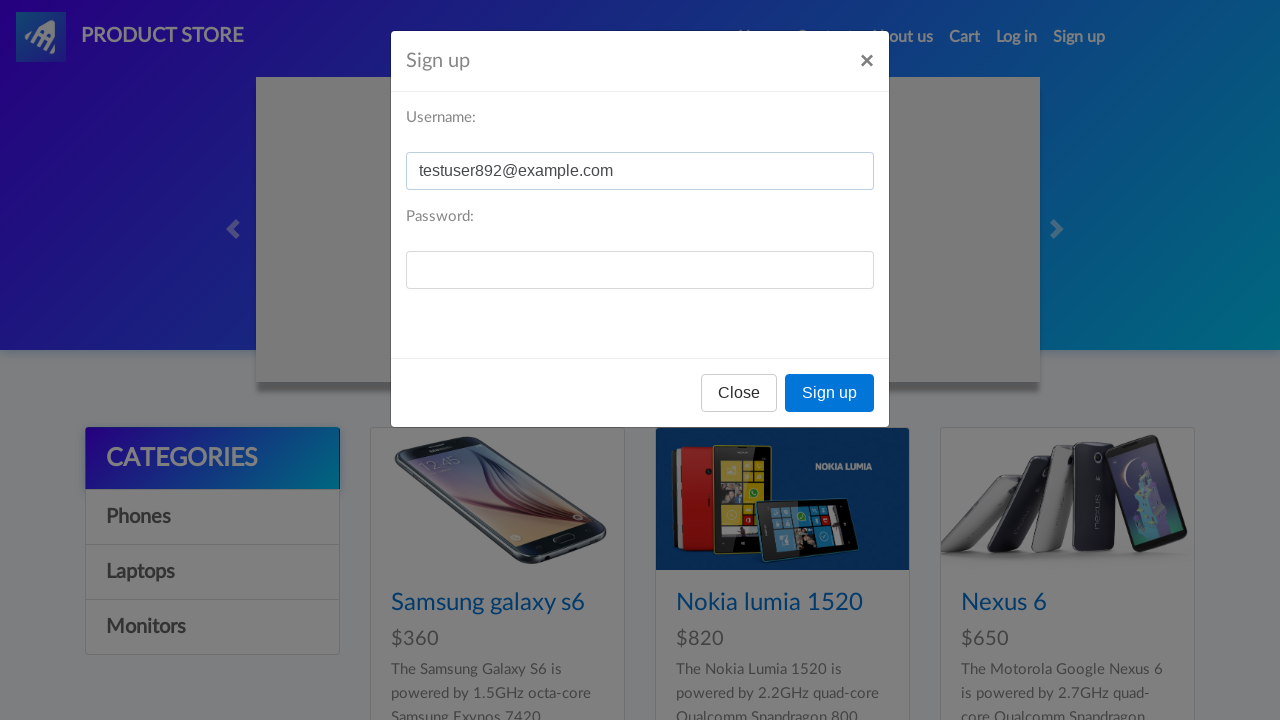

Filled password field with 'TestPass123' on #sign-password
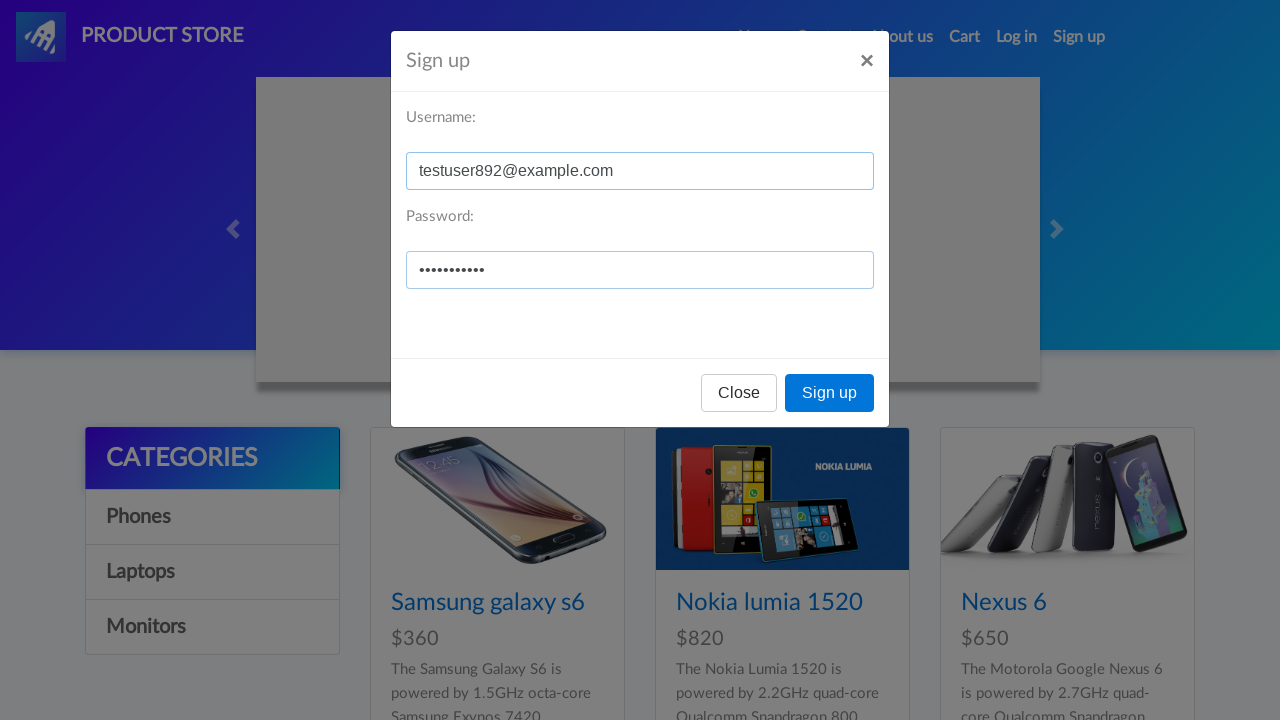

Clicked Sign up button to submit registration form at (830, 393) on button:text('Sign up')
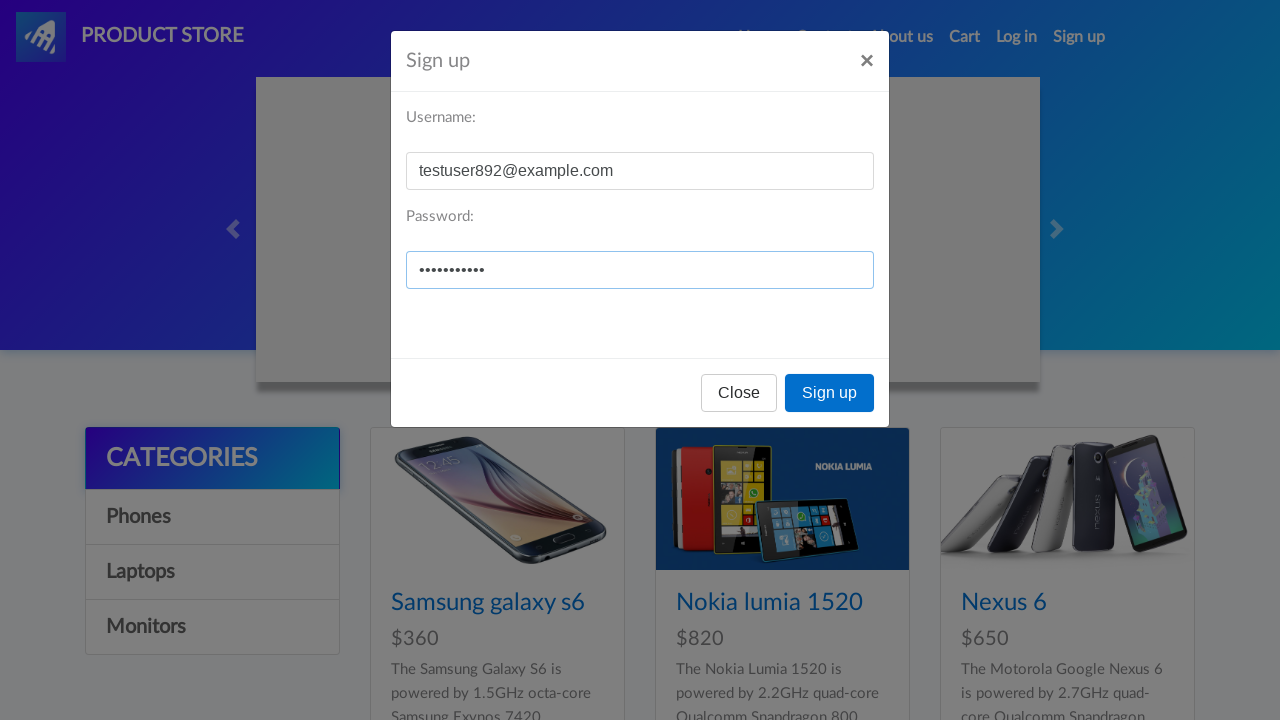

Setup alert handler to accept confirmation dialog
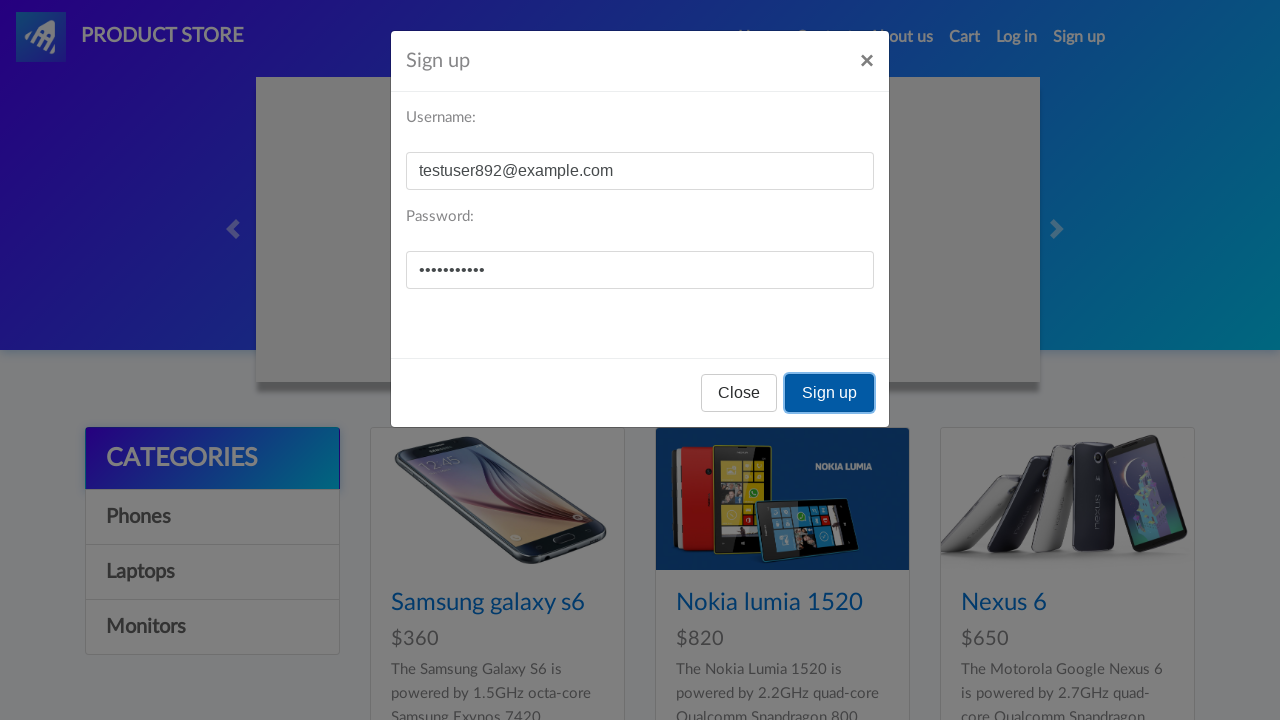

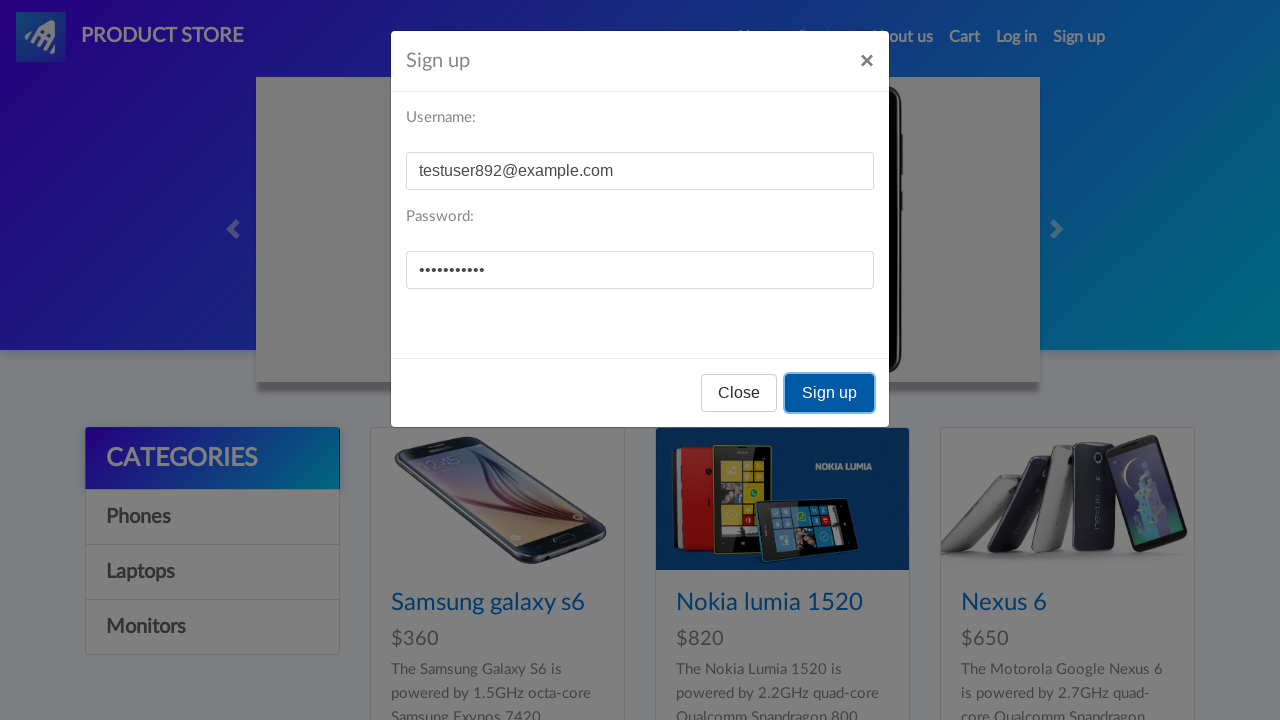